Tests radio button selection functionality by finding radio buttons, selecting specific options by value and by index

Starting URL: http://echoecho.com/htmlforms10.htm

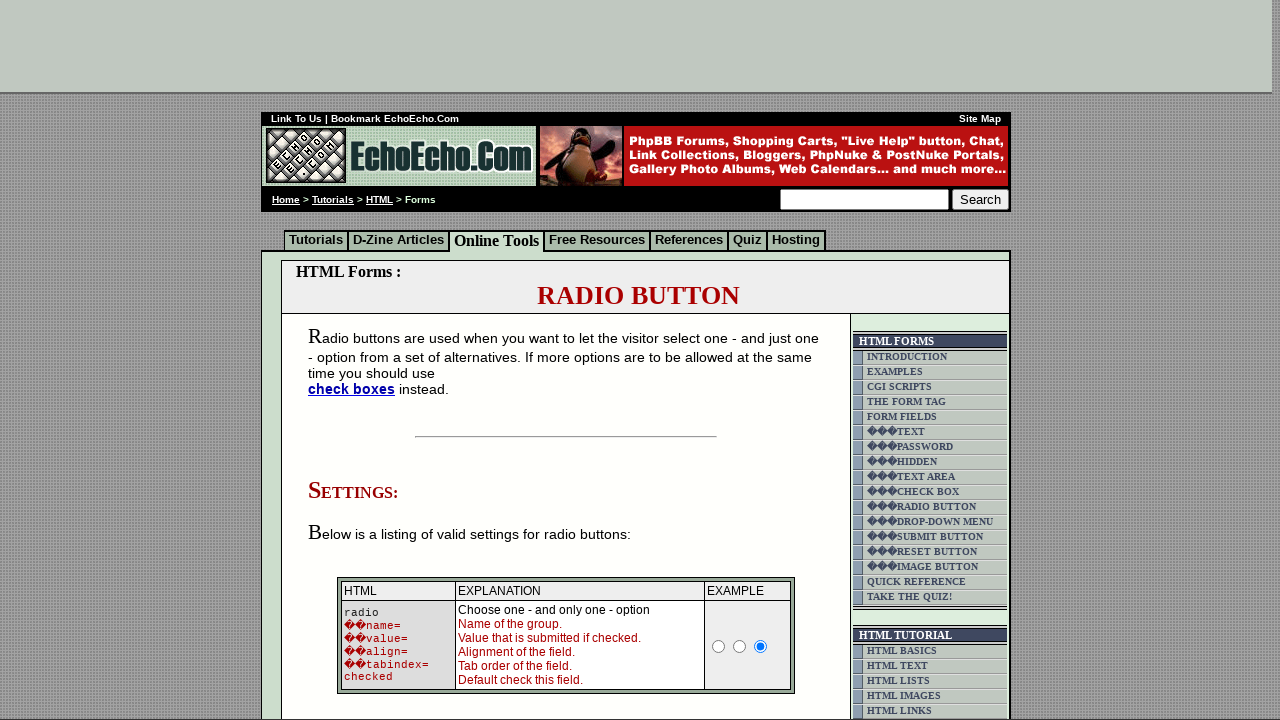

Located all radio buttons with name='group1'
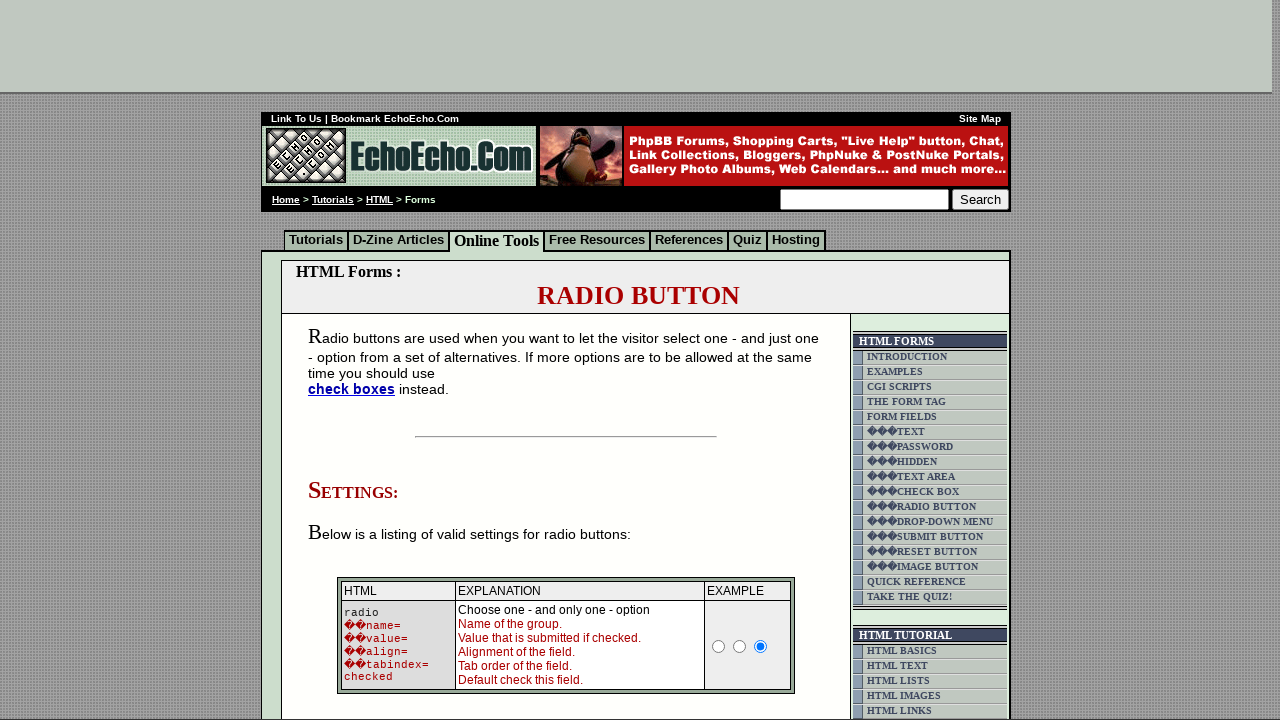

Selected 'Cheese' radio button by value at (356, 360) on xpath=//*[@name='group1'] >> nth=2
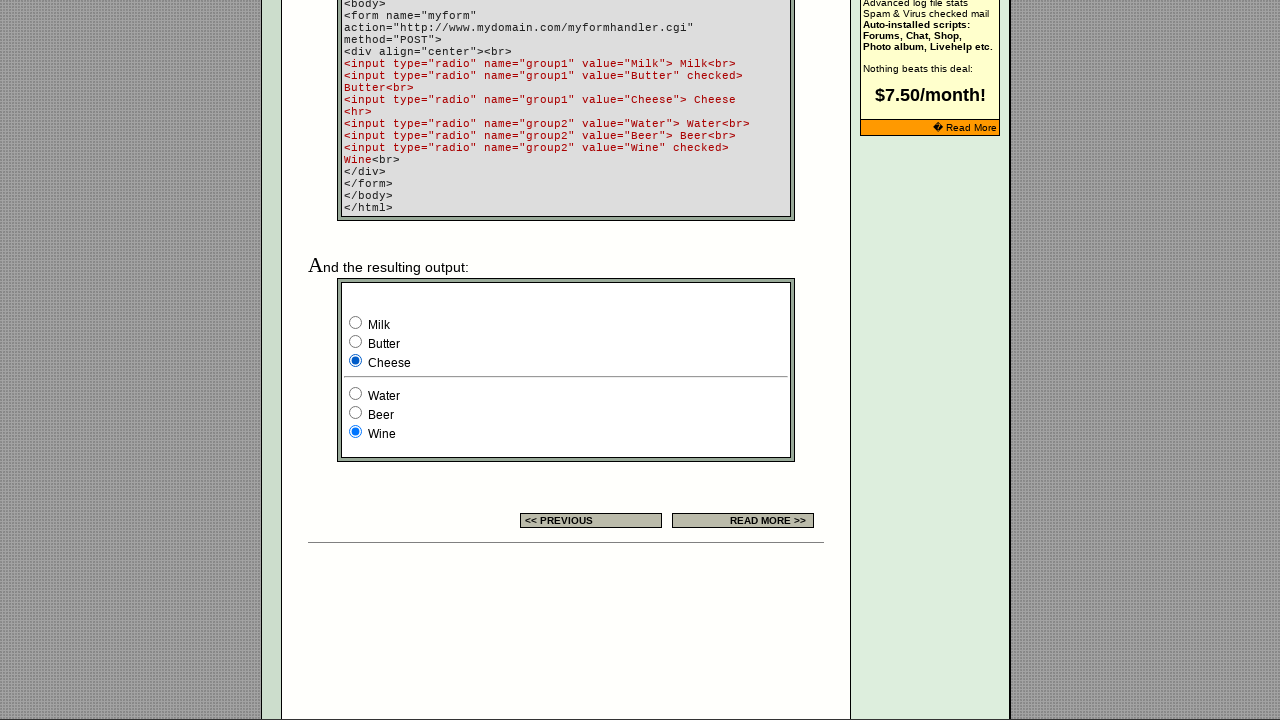

Selected the third radio button (index 2) at (356, 360) on xpath=//*[@name='group1'] >> nth=2
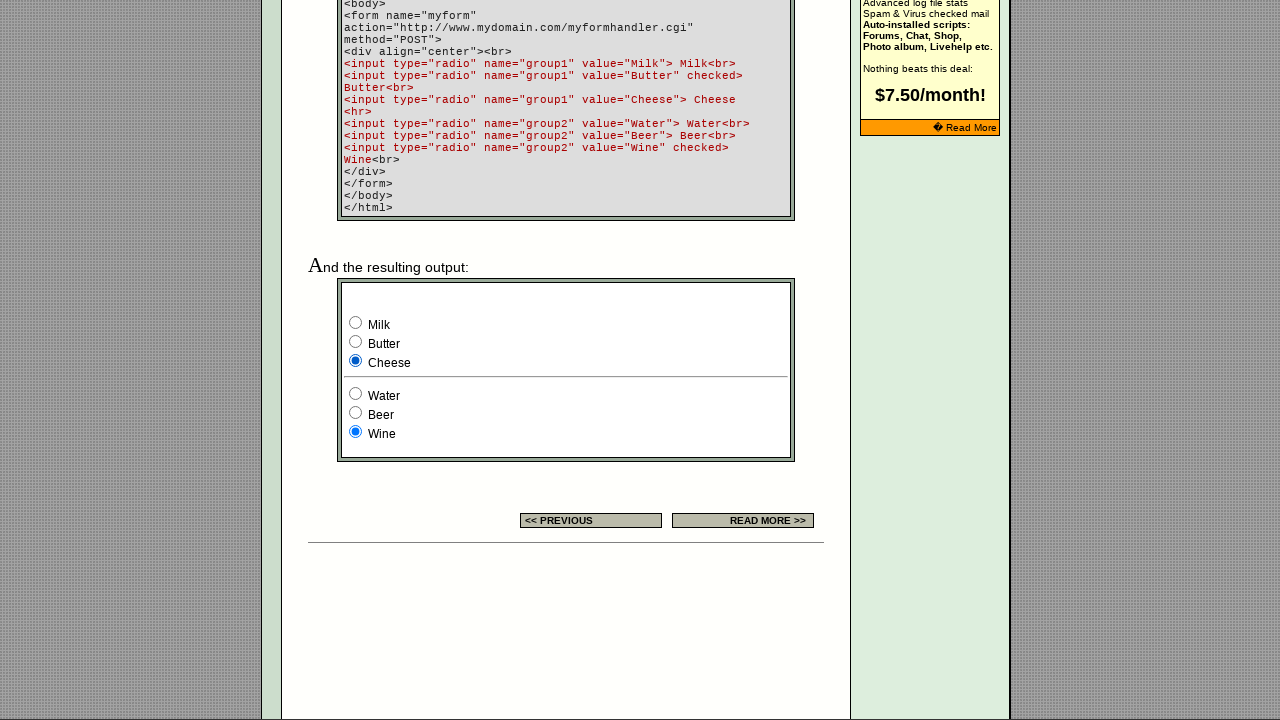

Selected the second radio button (index 1) at (356, 342) on xpath=//*[@name='group1'] >> nth=1
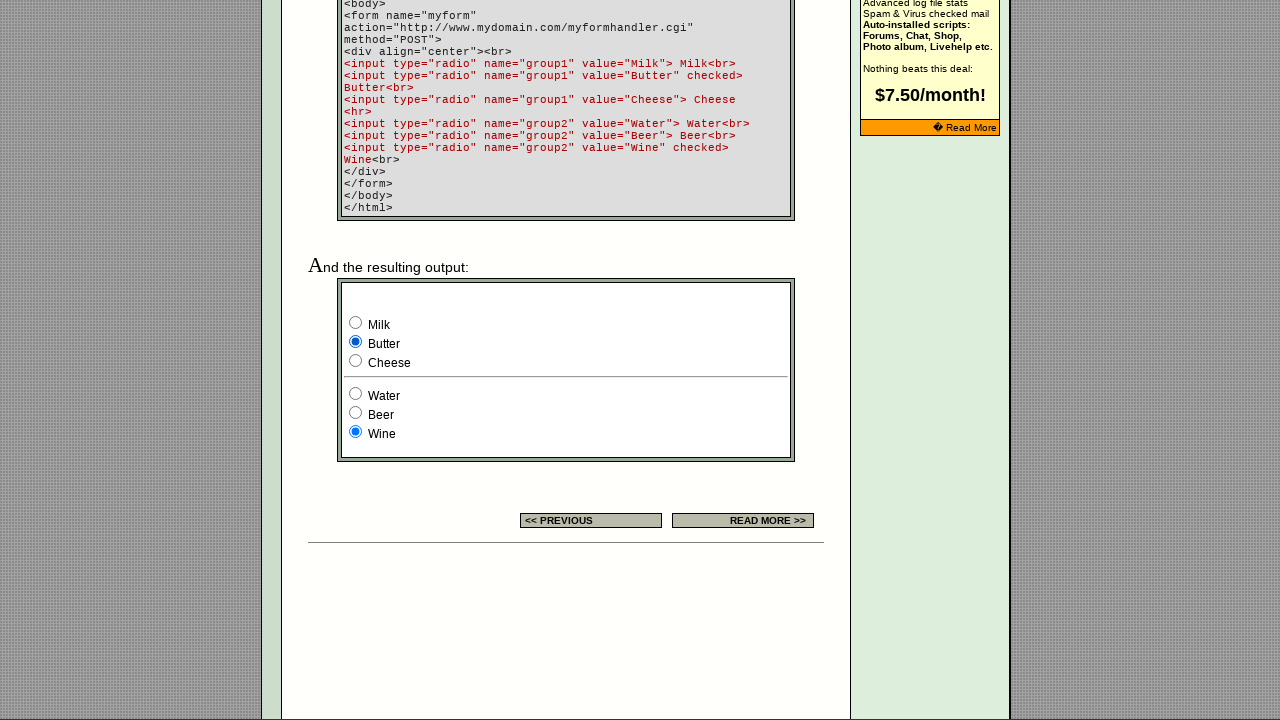

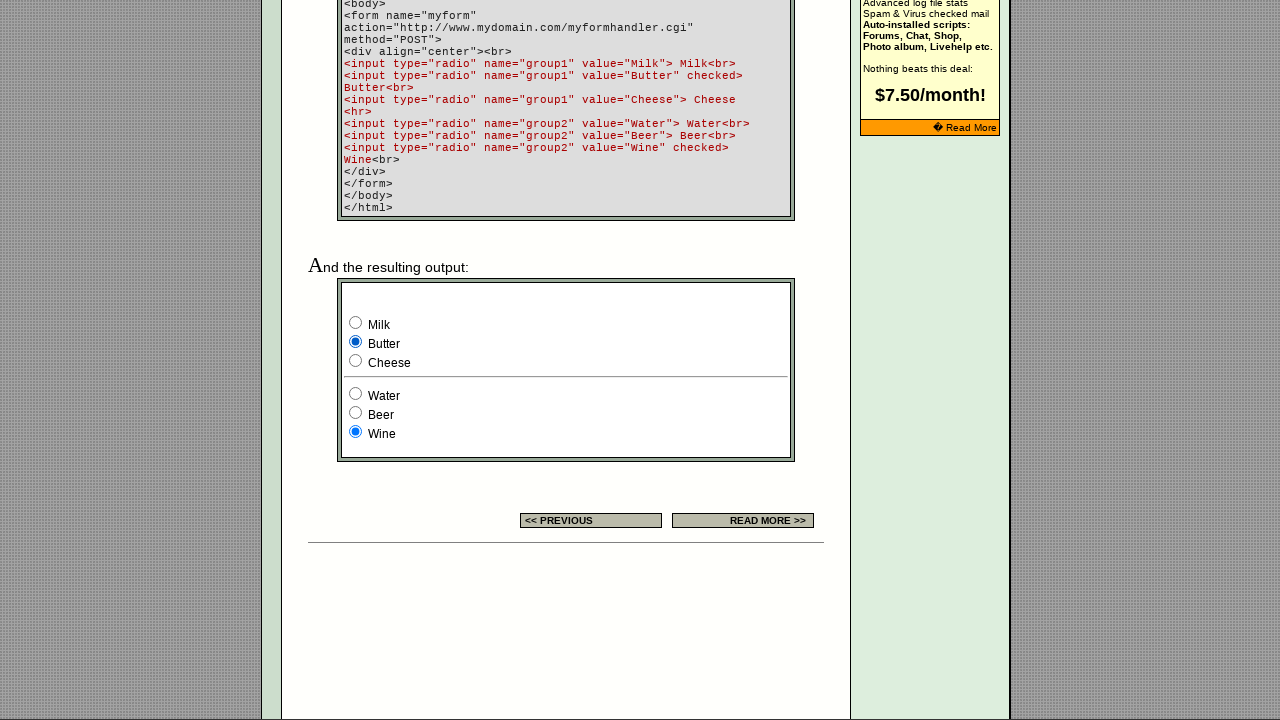